Tests GitHub's advanced search form by filling in search term, repository owner, date filter, and programming language, then submitting the form to perform a search.

Starting URL: https://github.com/search/advanced

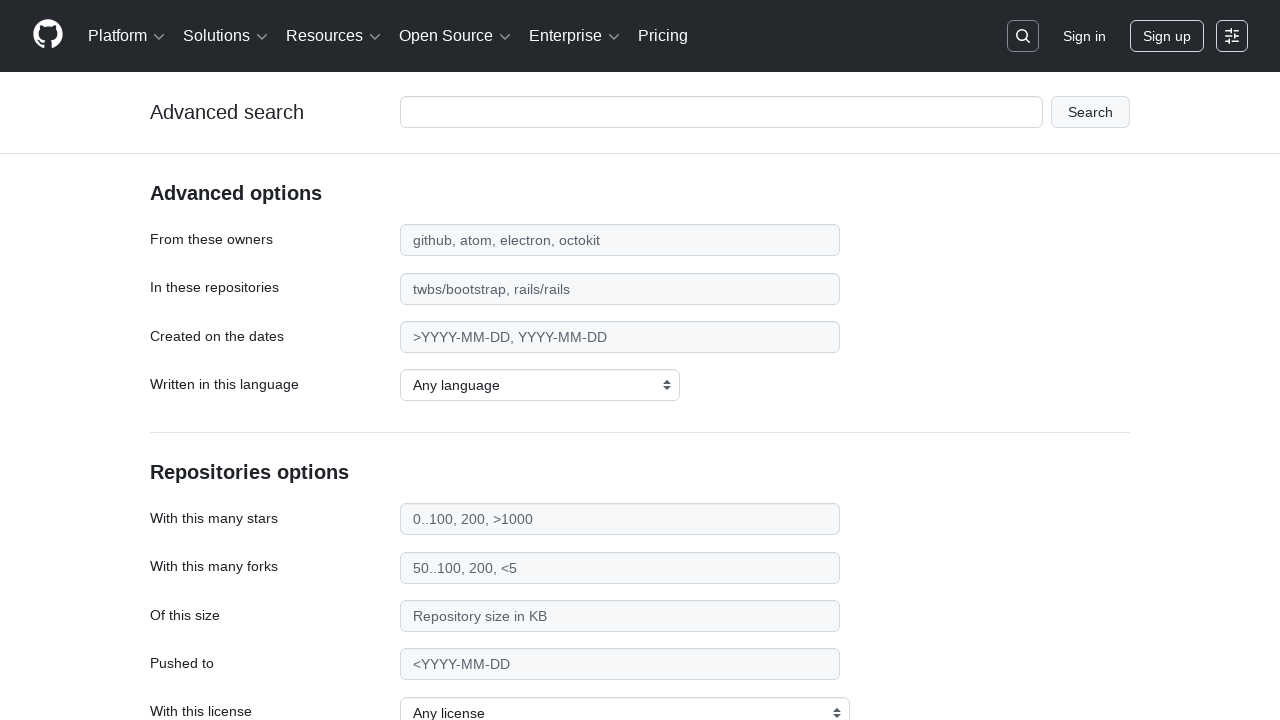

Filled search term field with 'web-scraping' on #adv_code_search input.js-advanced-search-input
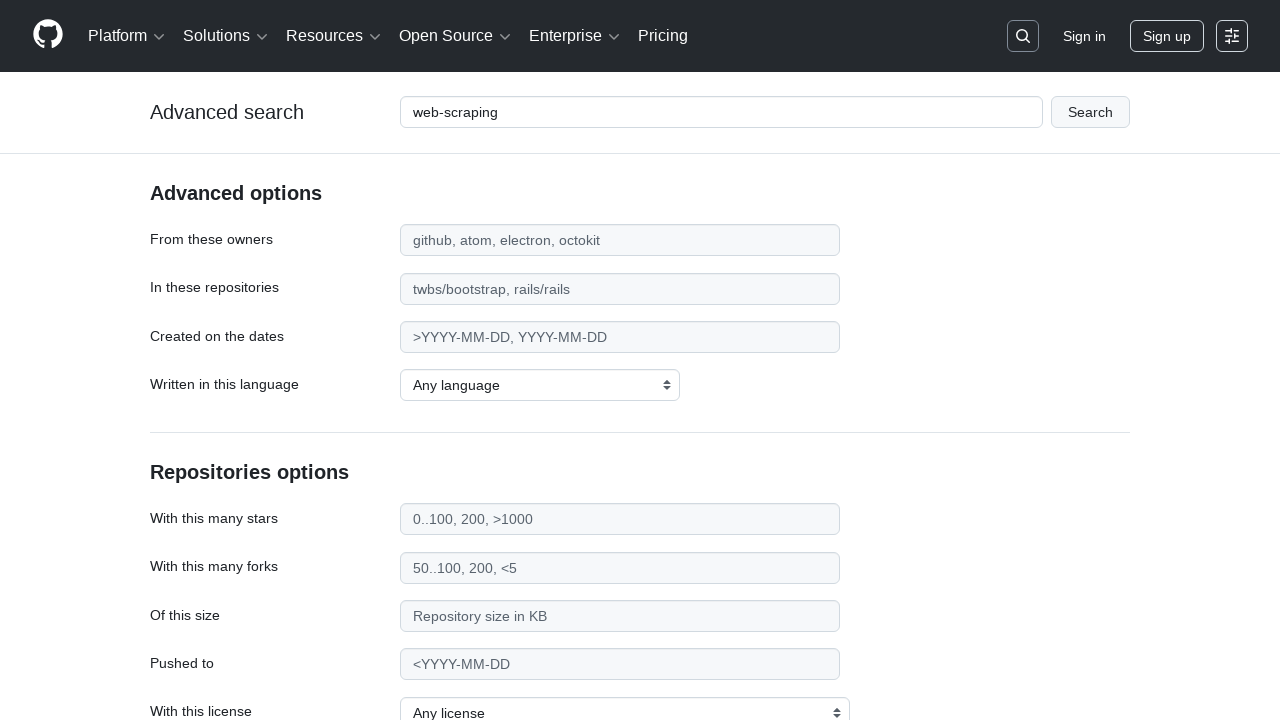

Filled repository owner field with 'microsoft' on #search_from
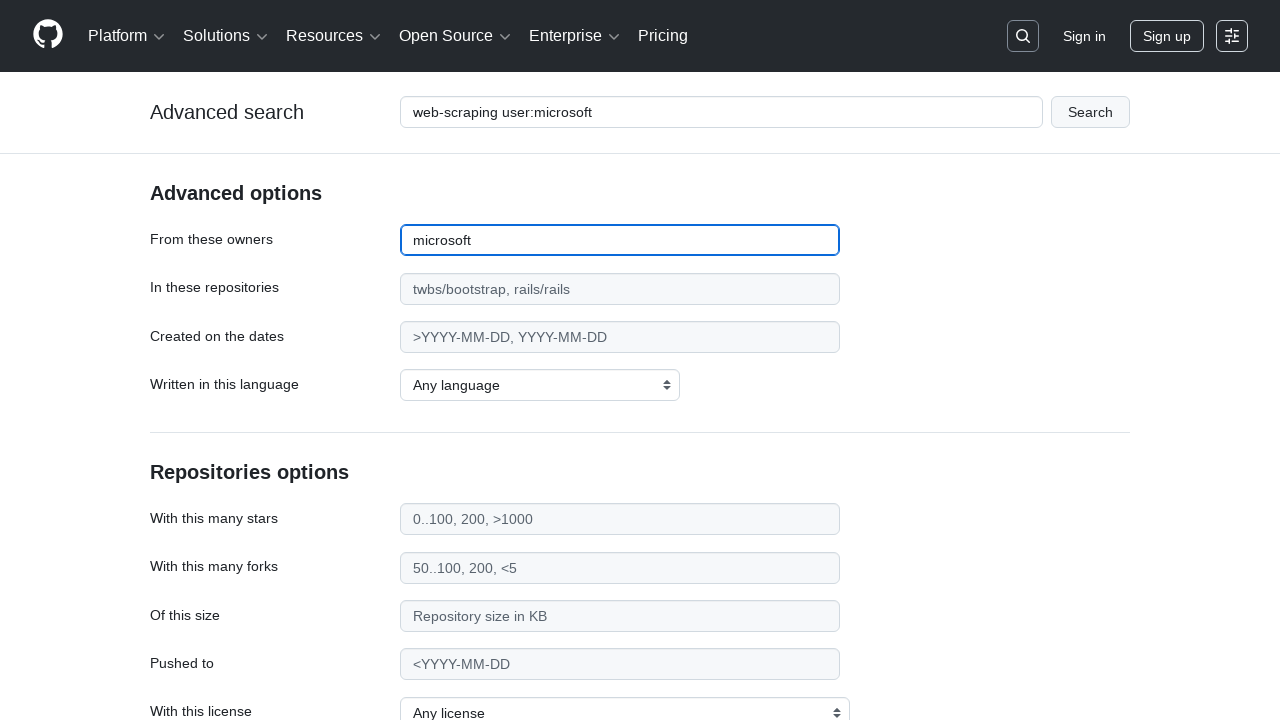

Filled date filter field with '>2020' on #search_date
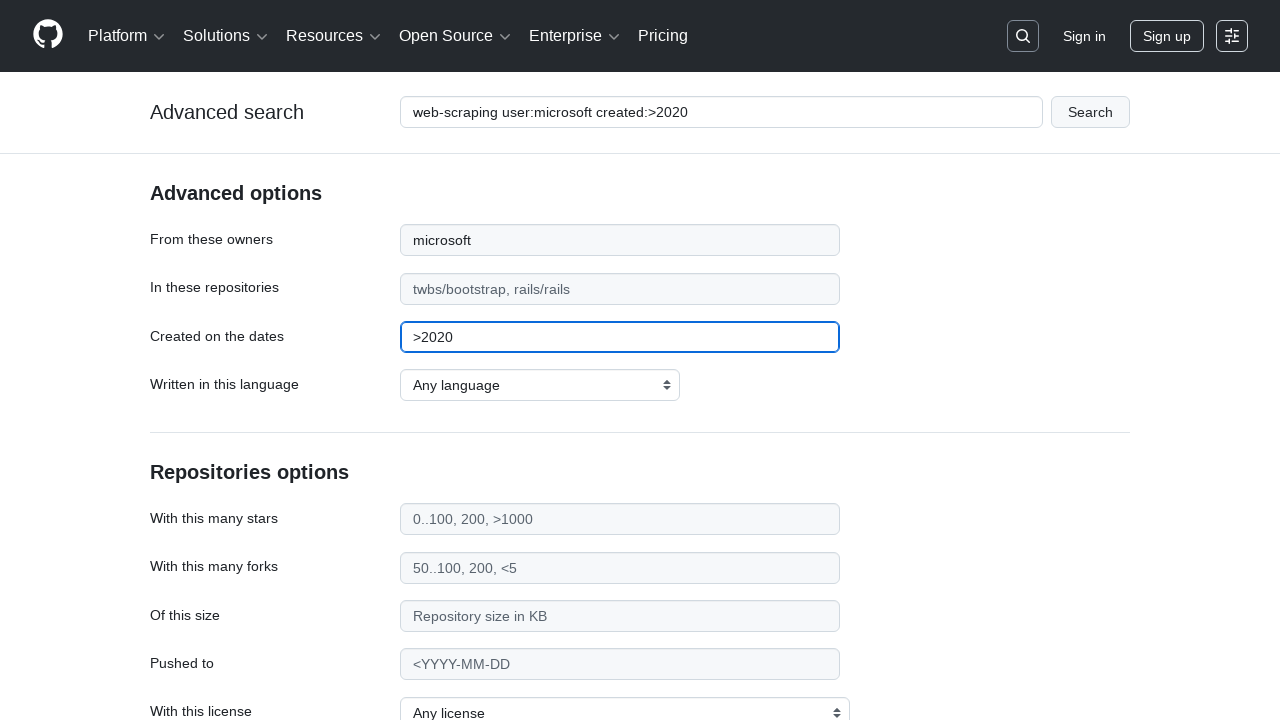

Selected 'Python' from programming language dropdown on select#search_language
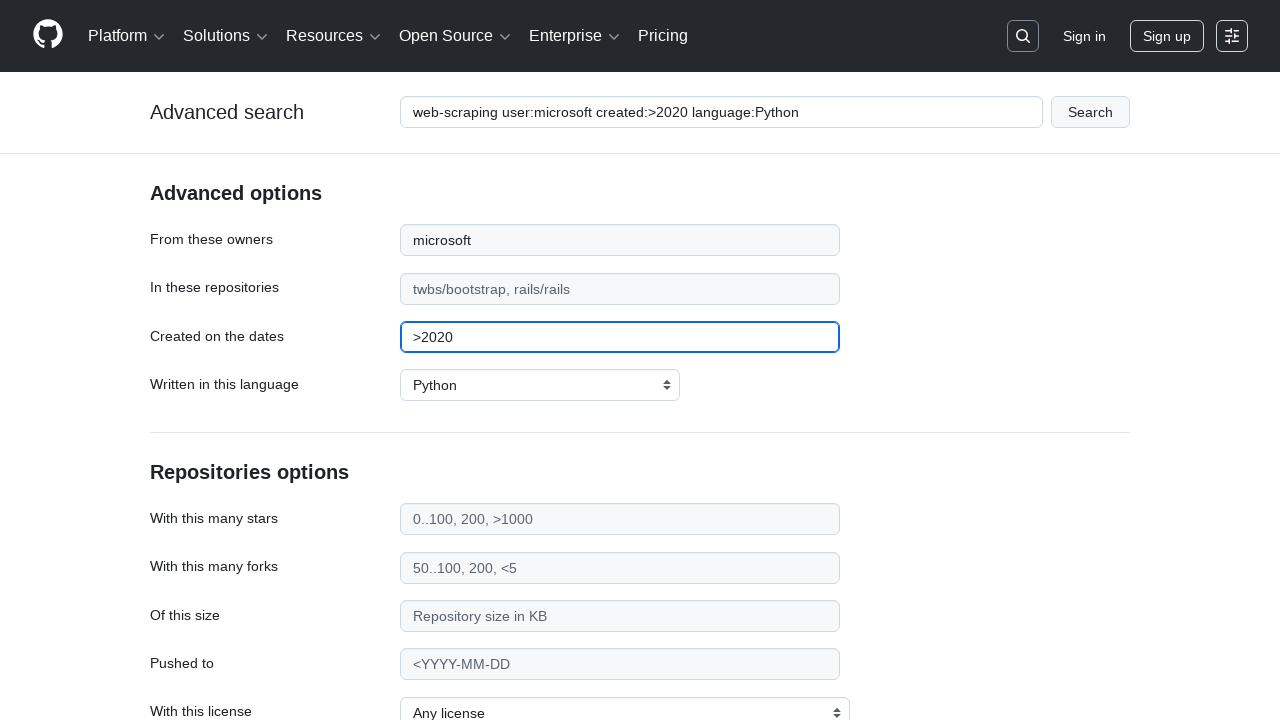

Clicked submit button to perform advanced search at (1090, 112) on #adv_code_search button[type="submit"]
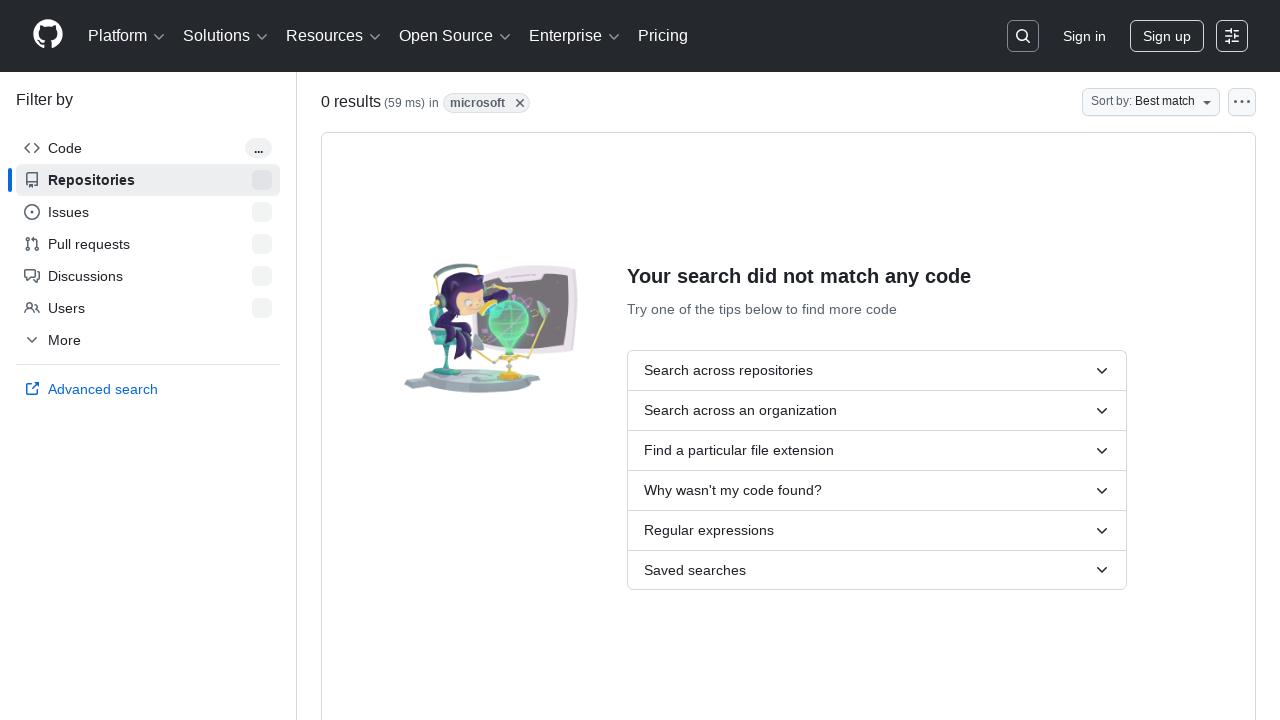

Search results page loaded successfully
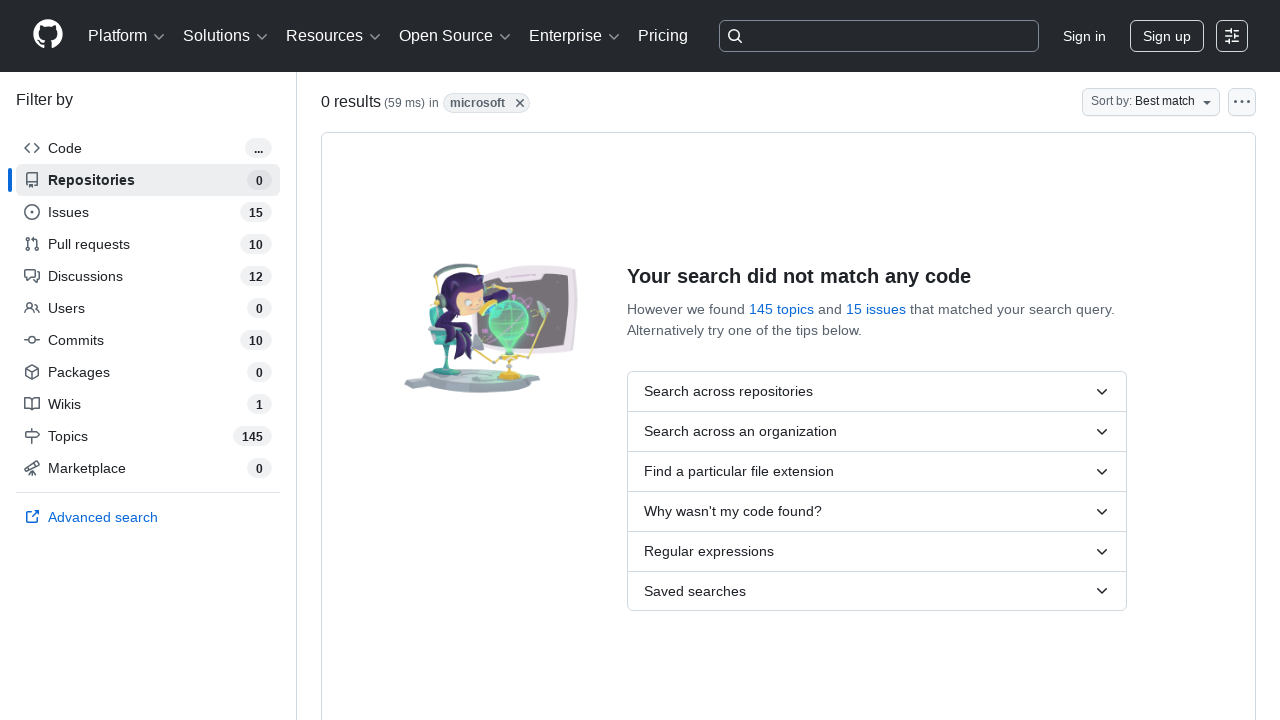

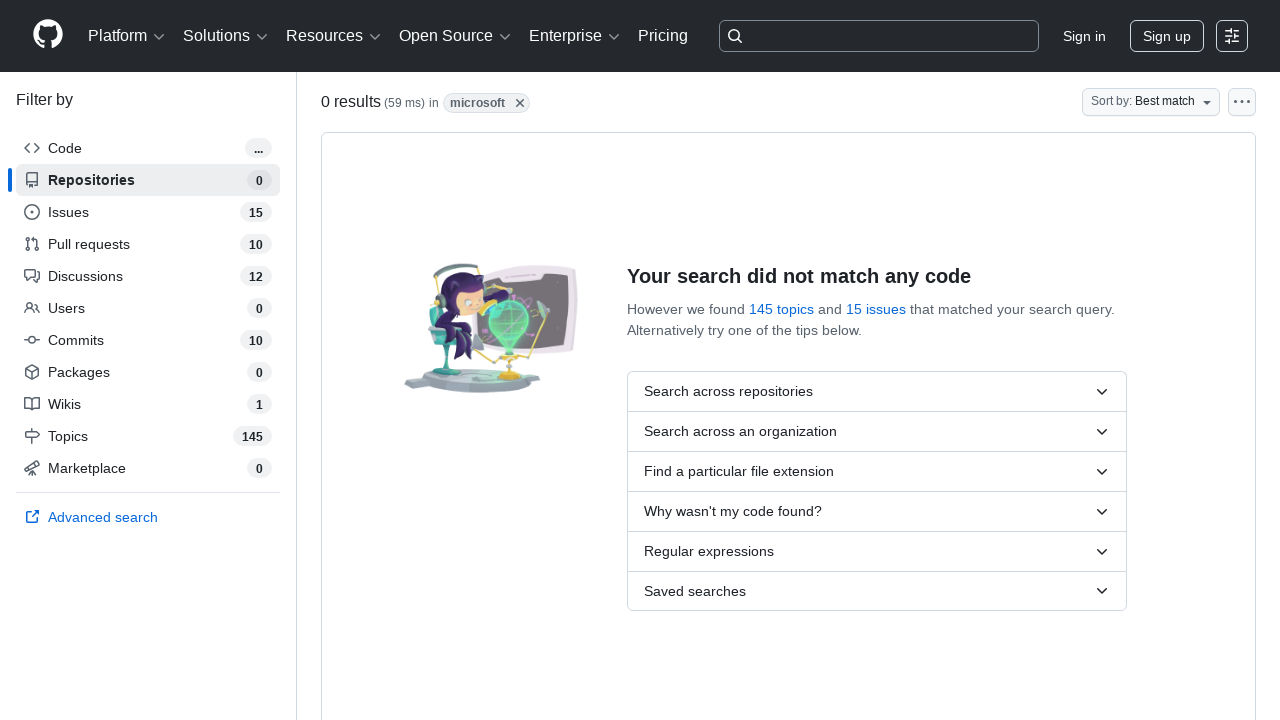